Tests adding a book to the basket and viewing it

Starting URL: https://practice.automationtesting.in

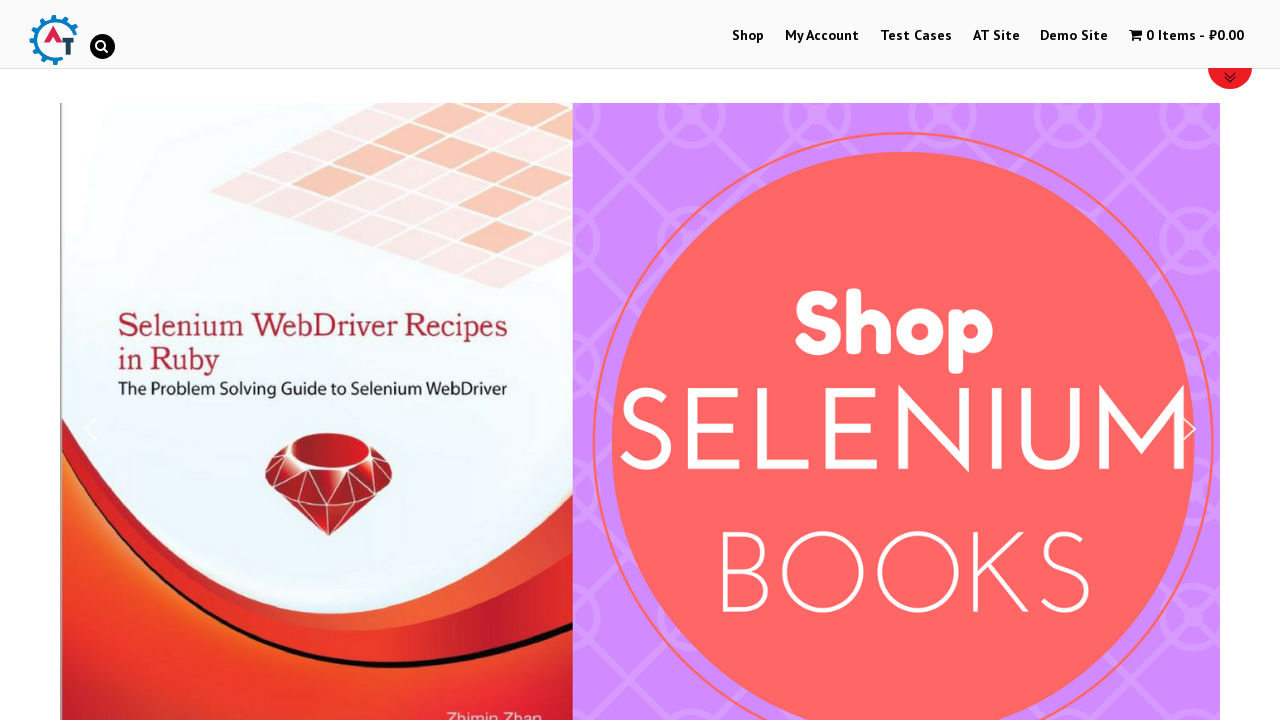

Clicked on Shop menu at (748, 36) on text=Shop
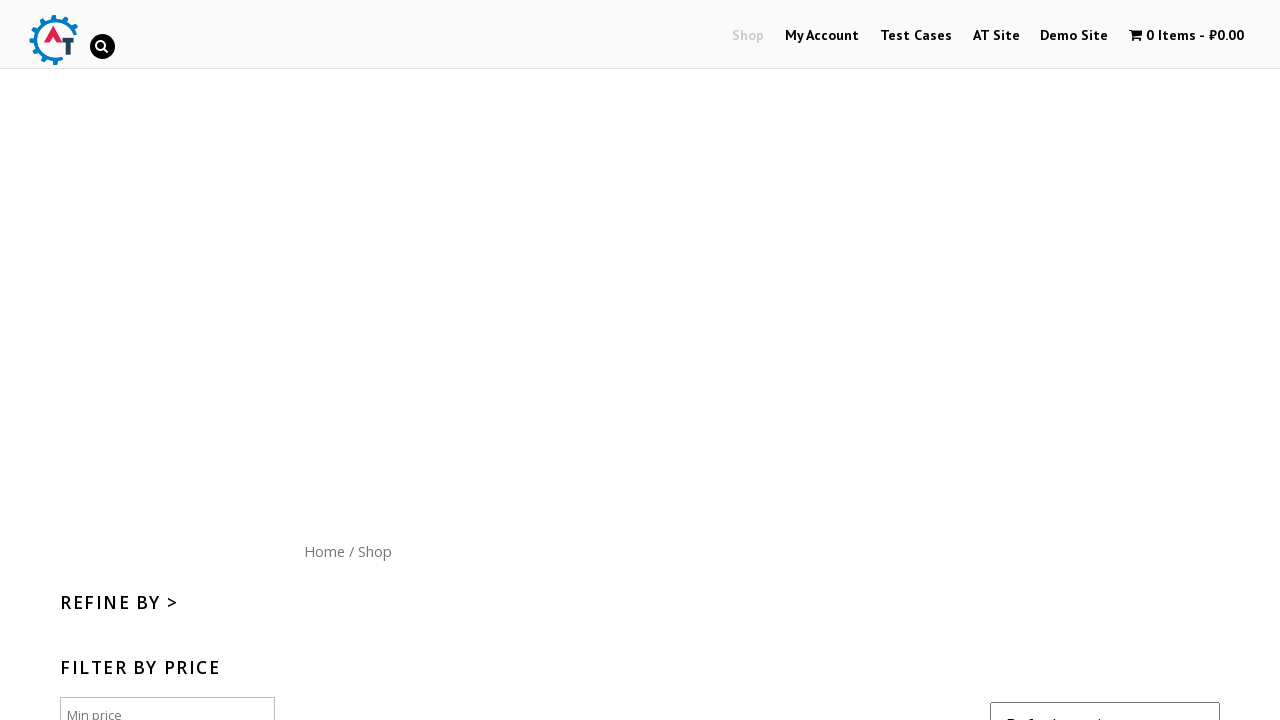

Clicked on Home menu at (324, 551) on text=Home
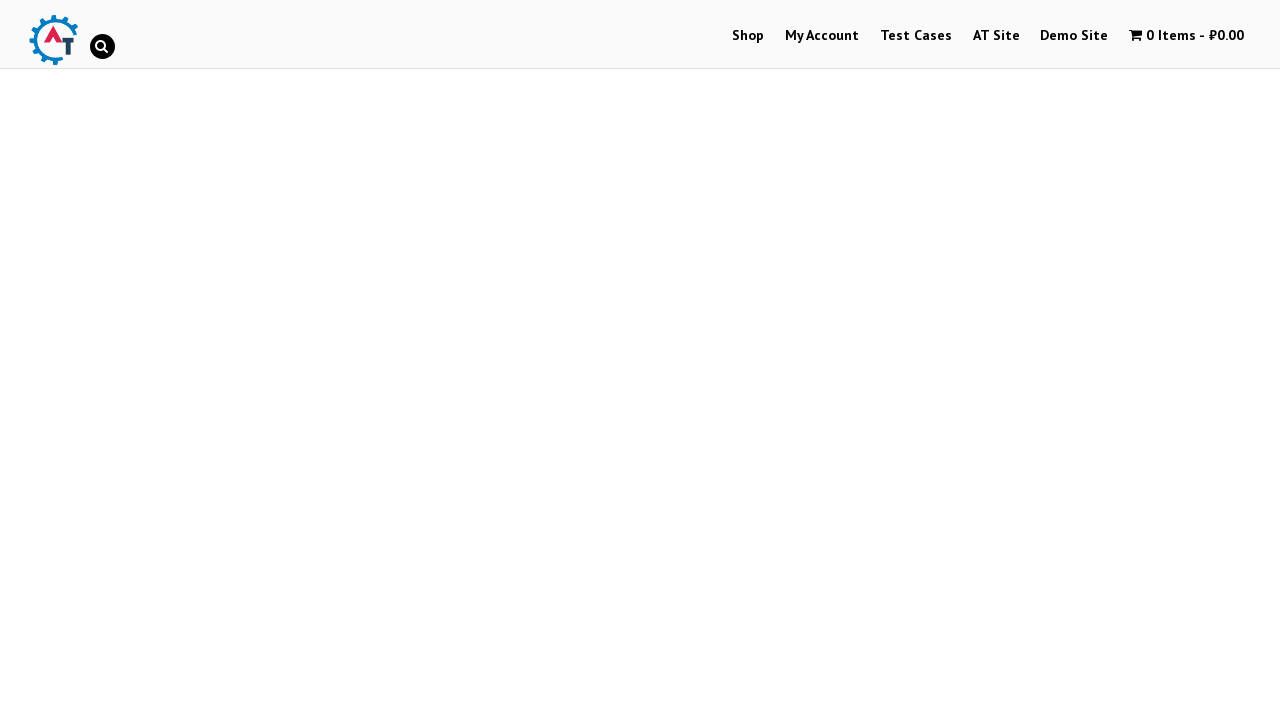

Clicked on the first arrival book image at (241, 361) on .products .product:first-child img
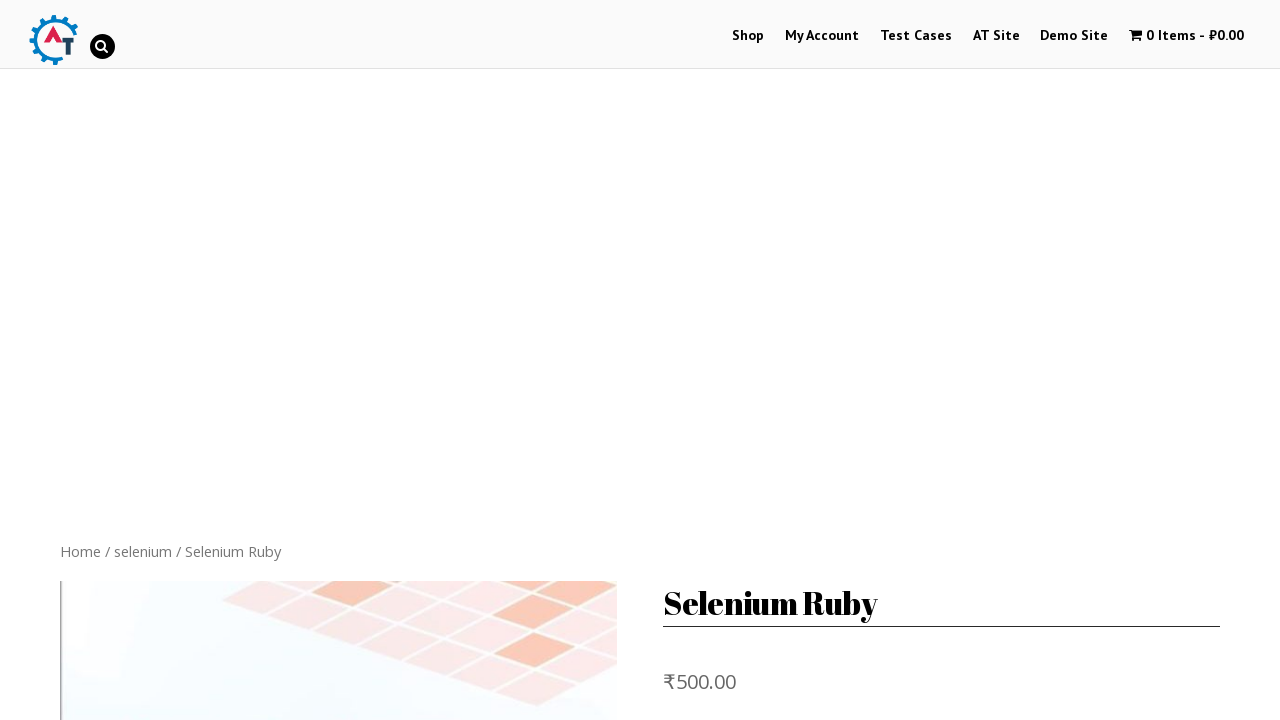

Clicked add to basket button at (812, 360) on button.single_add_to_cart_button
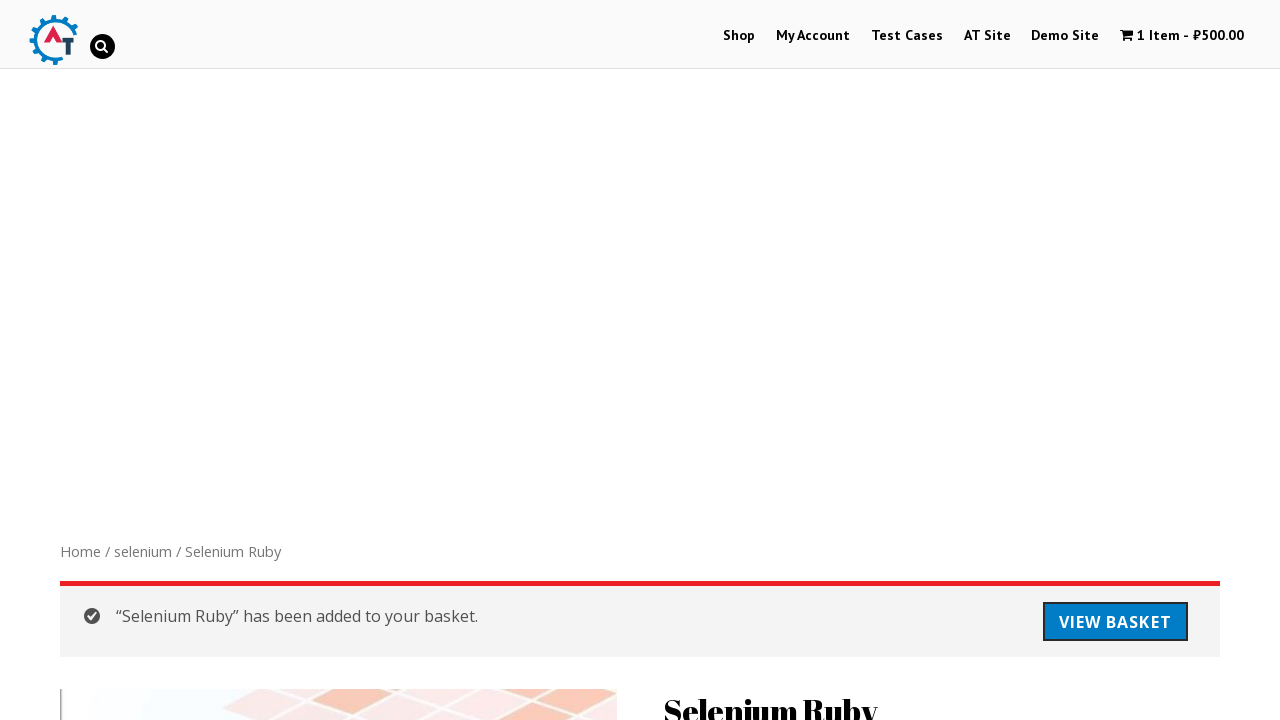

Clicked View Basket link at (1115, 622) on text=View Basket
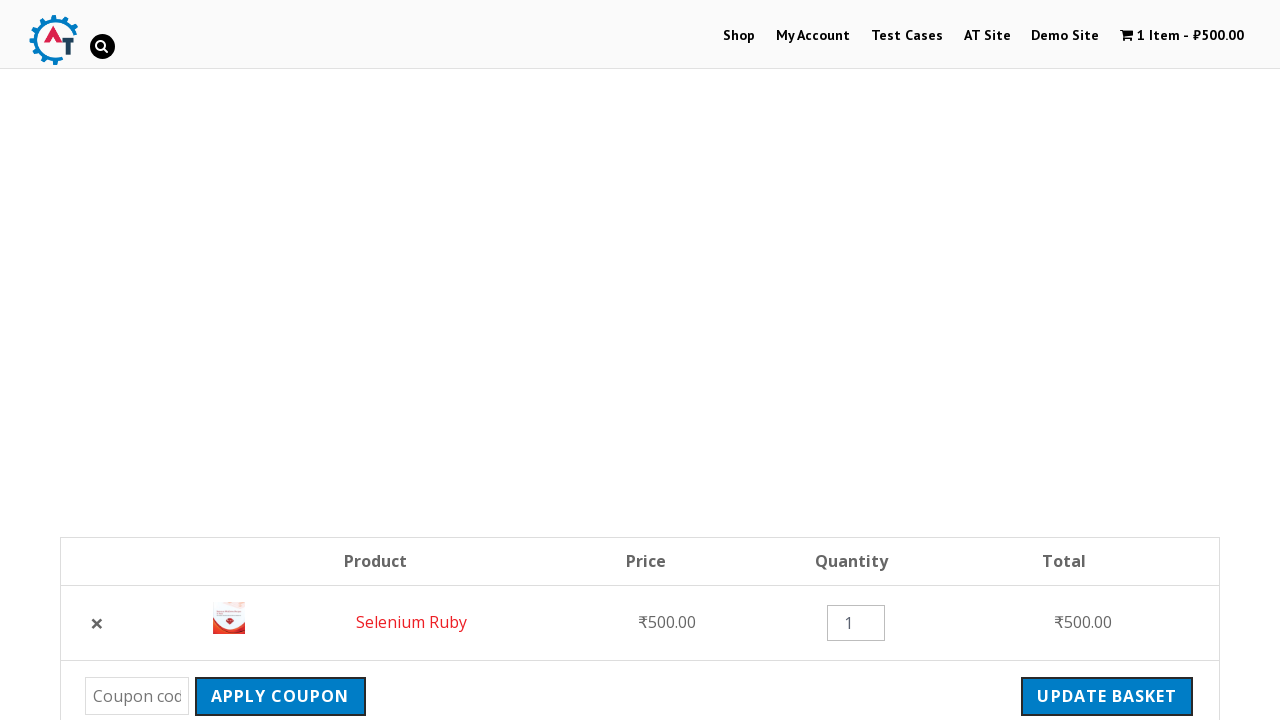

Basket page loaded successfully
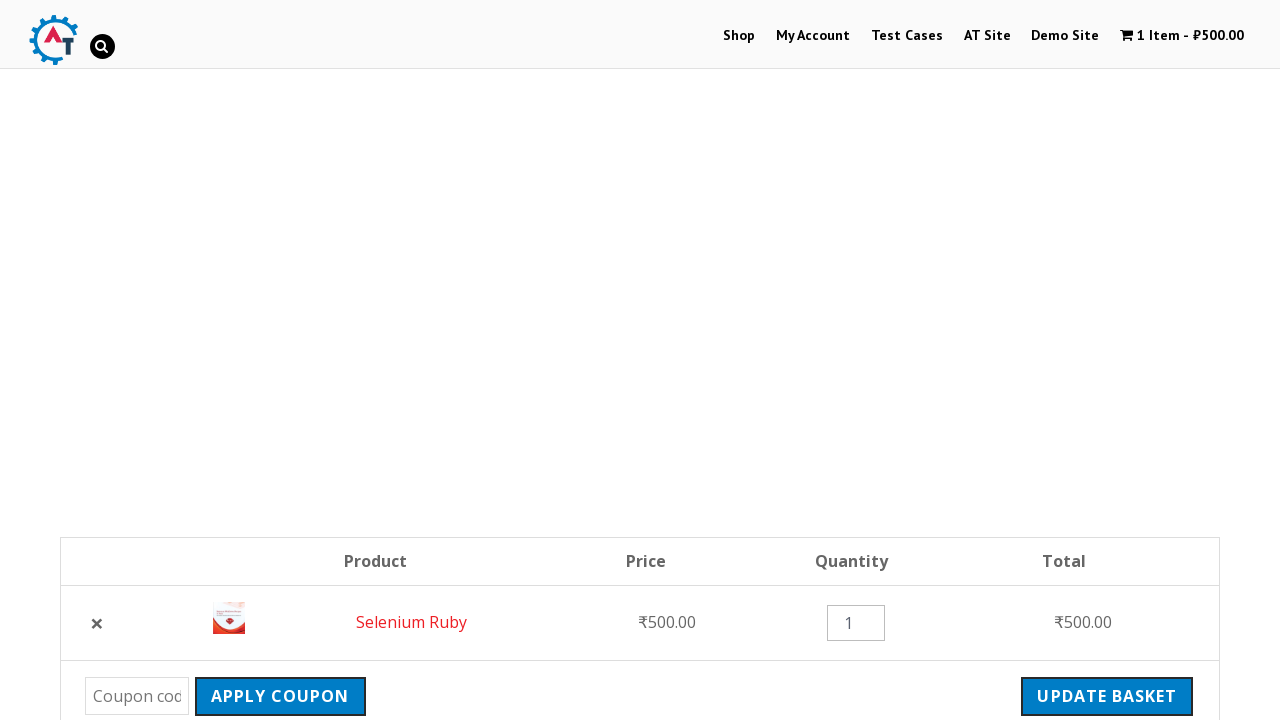

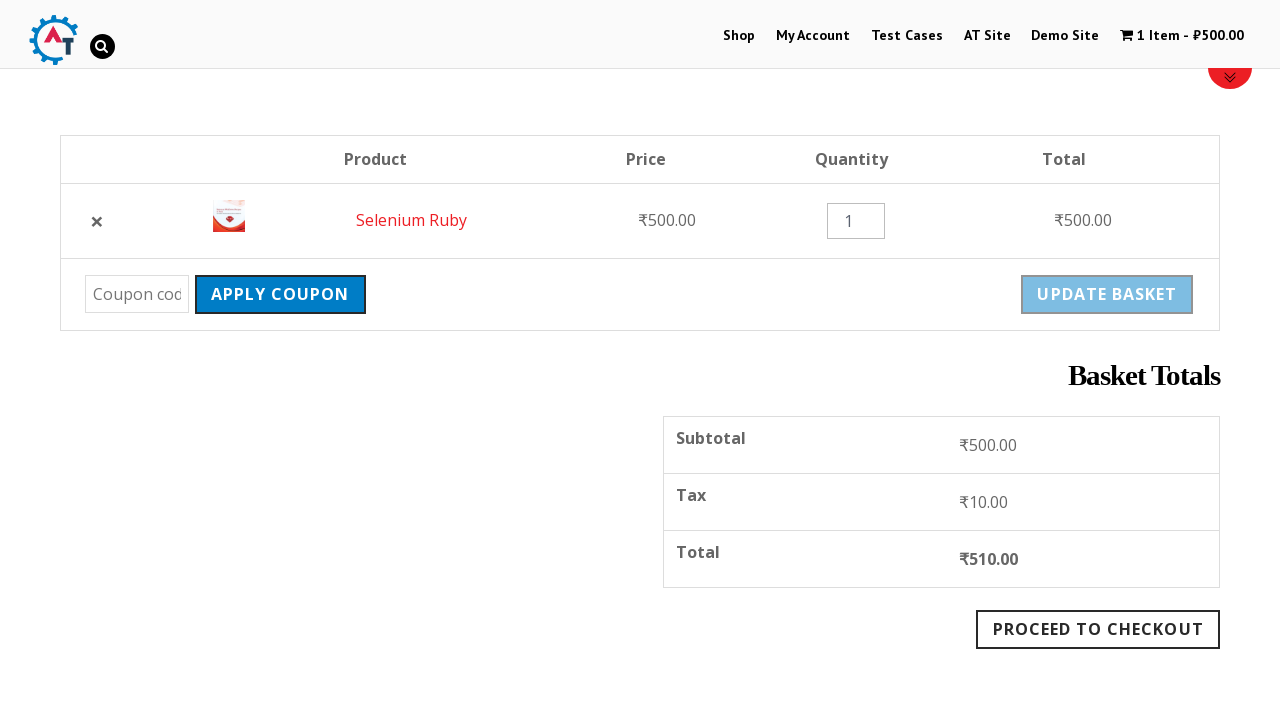